Tests registration form validation with an invalid email format, verifying that appropriate email validation error messages are displayed.

Starting URL: https://alada.vn/tai-khoan/dang-ky.html

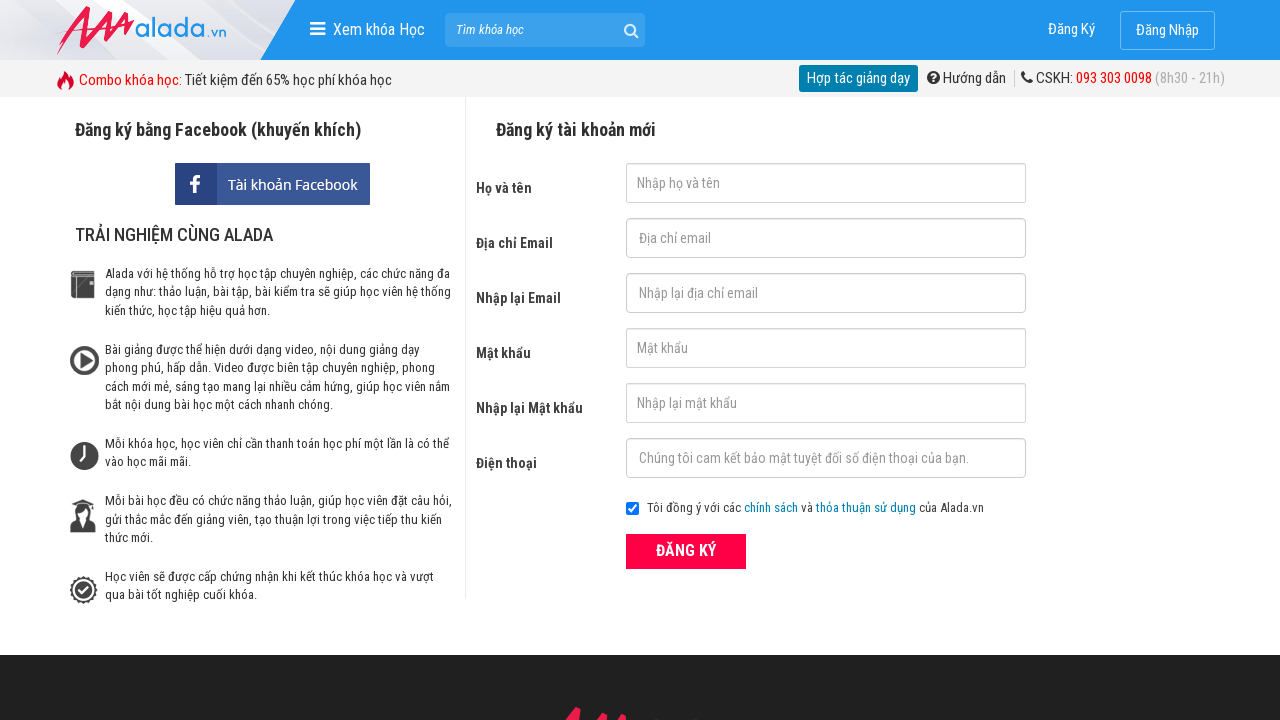

Filled firstname field with 'quanganh trinh' on input#txtFirstname
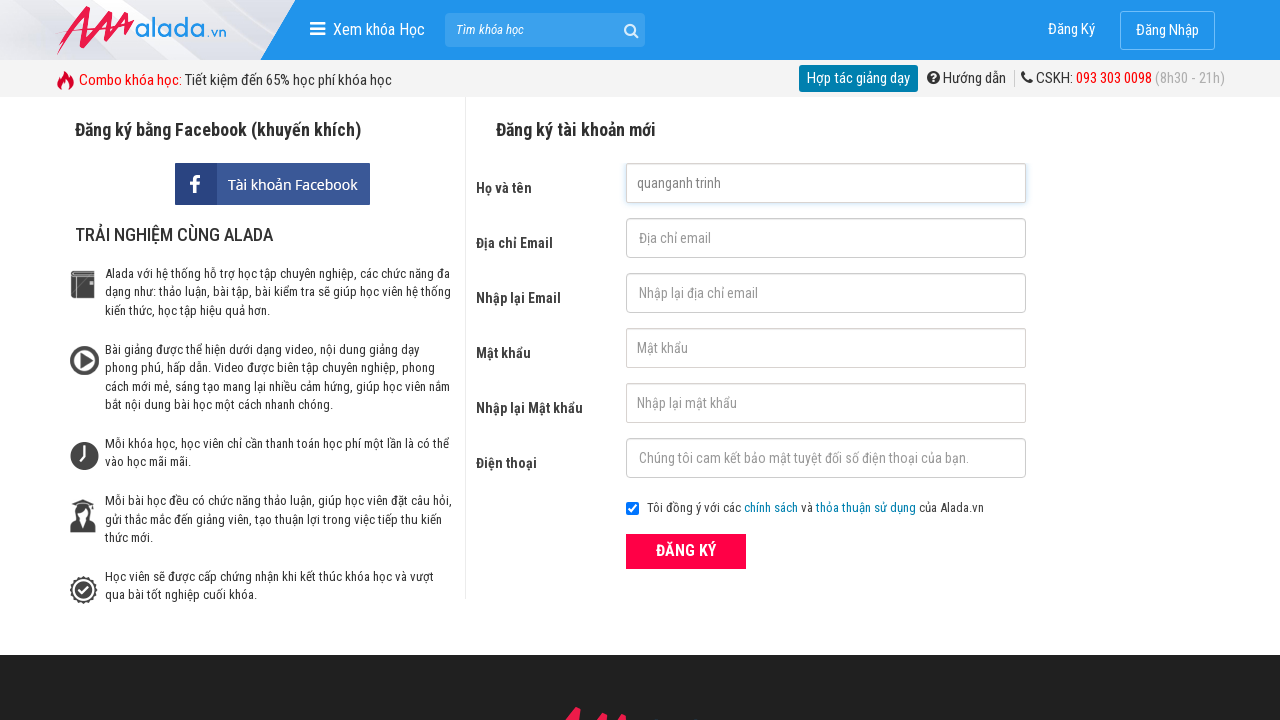

Filled email field with invalid email format 'abc@123@456' on input#txtEmail
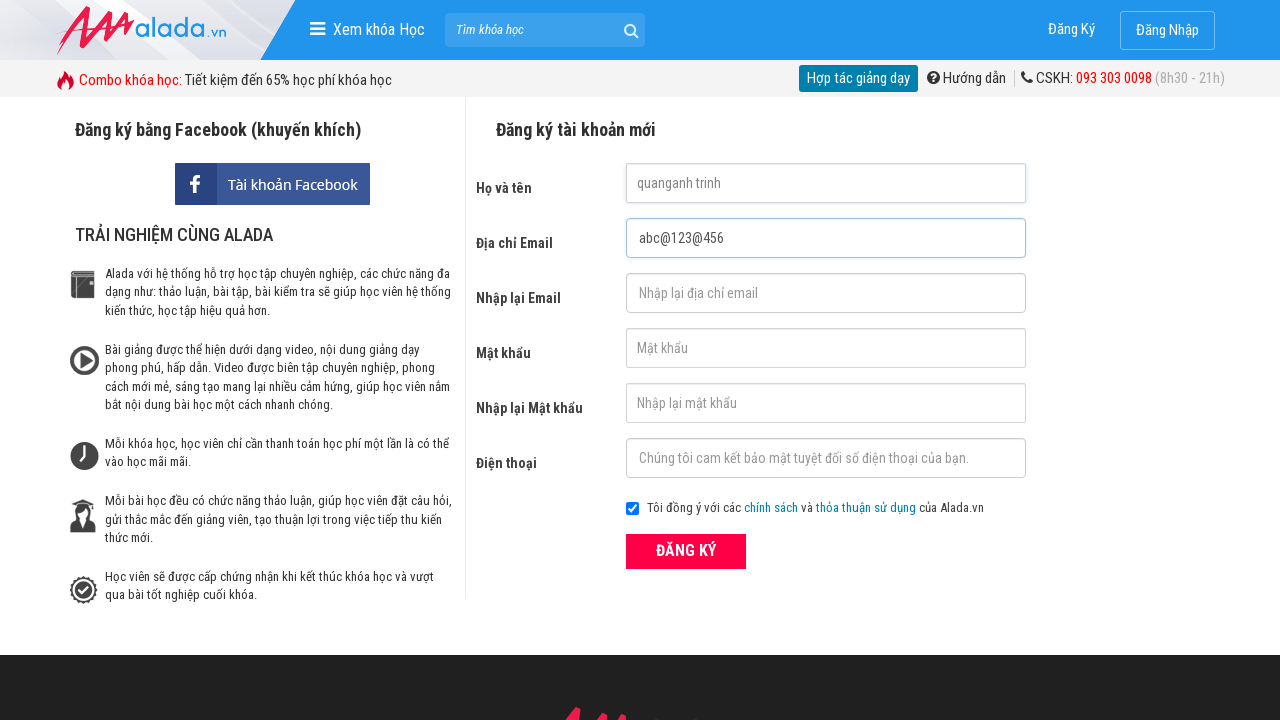

Filled confirm email field with invalid email format 'abc@123@456' on input#txtCEmail
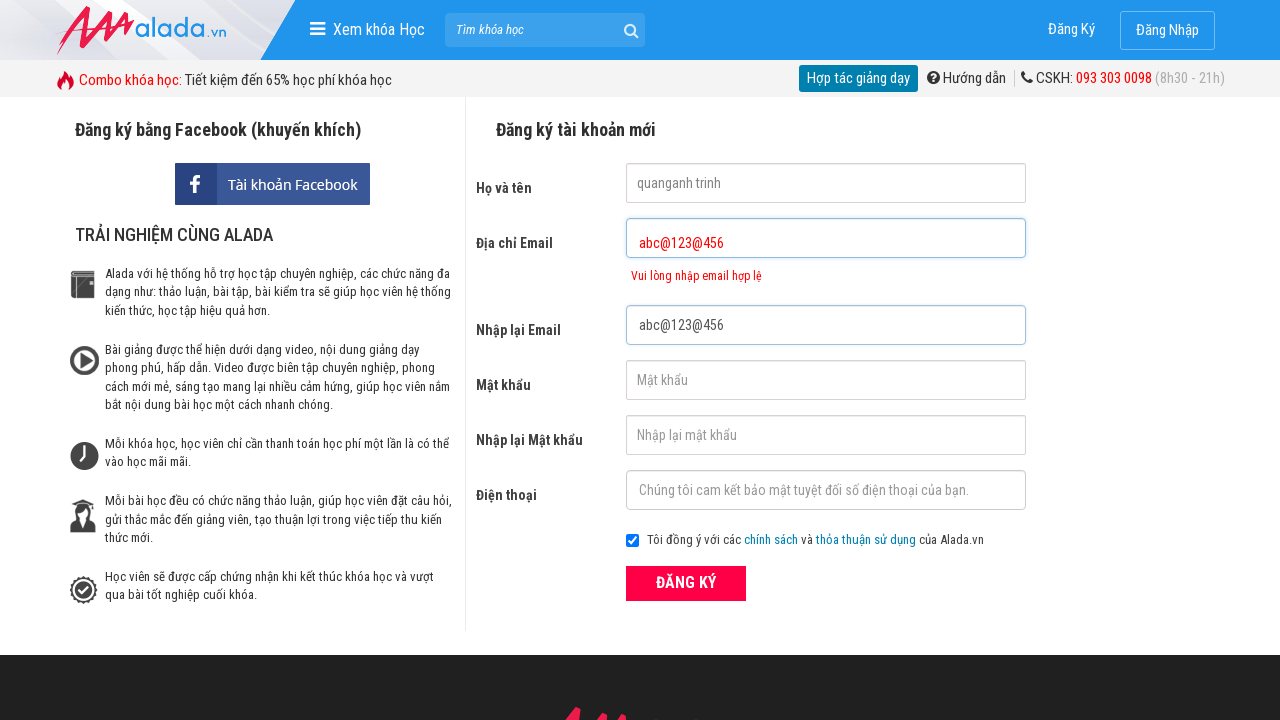

Filled password field with '123456' on input#txtPassword
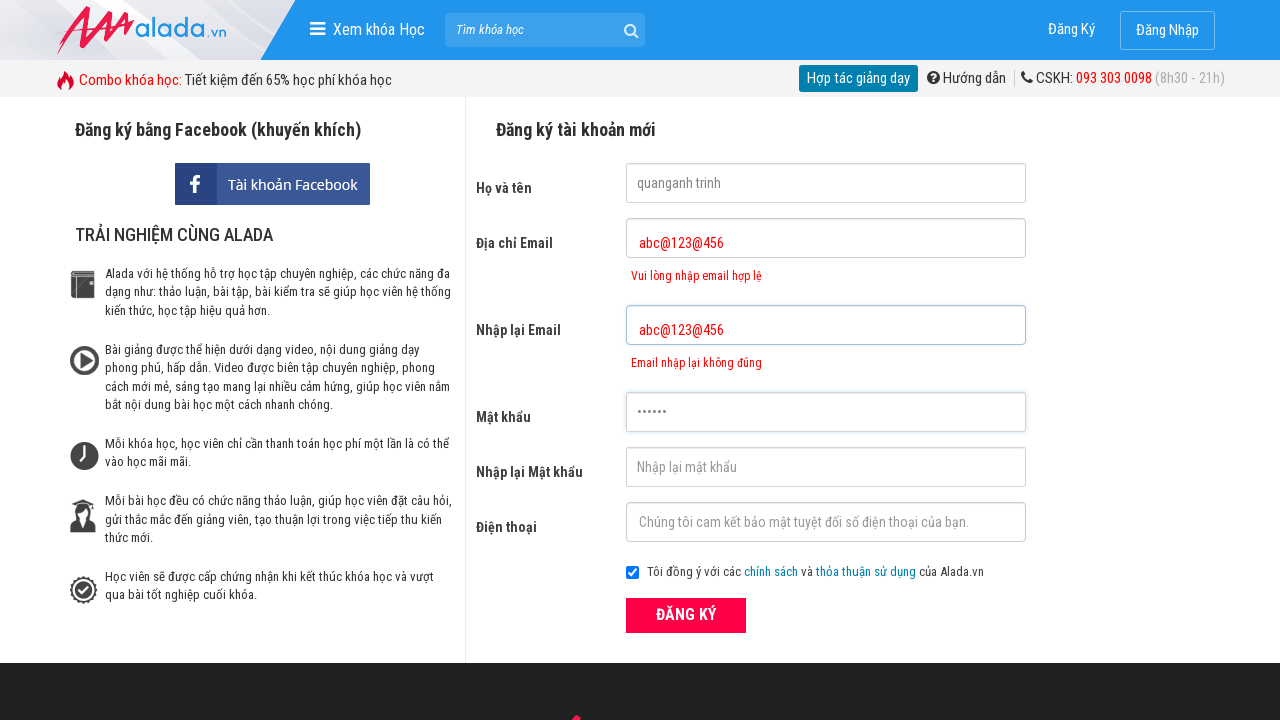

Filled confirm password field with '123456' on input#txtCPassword
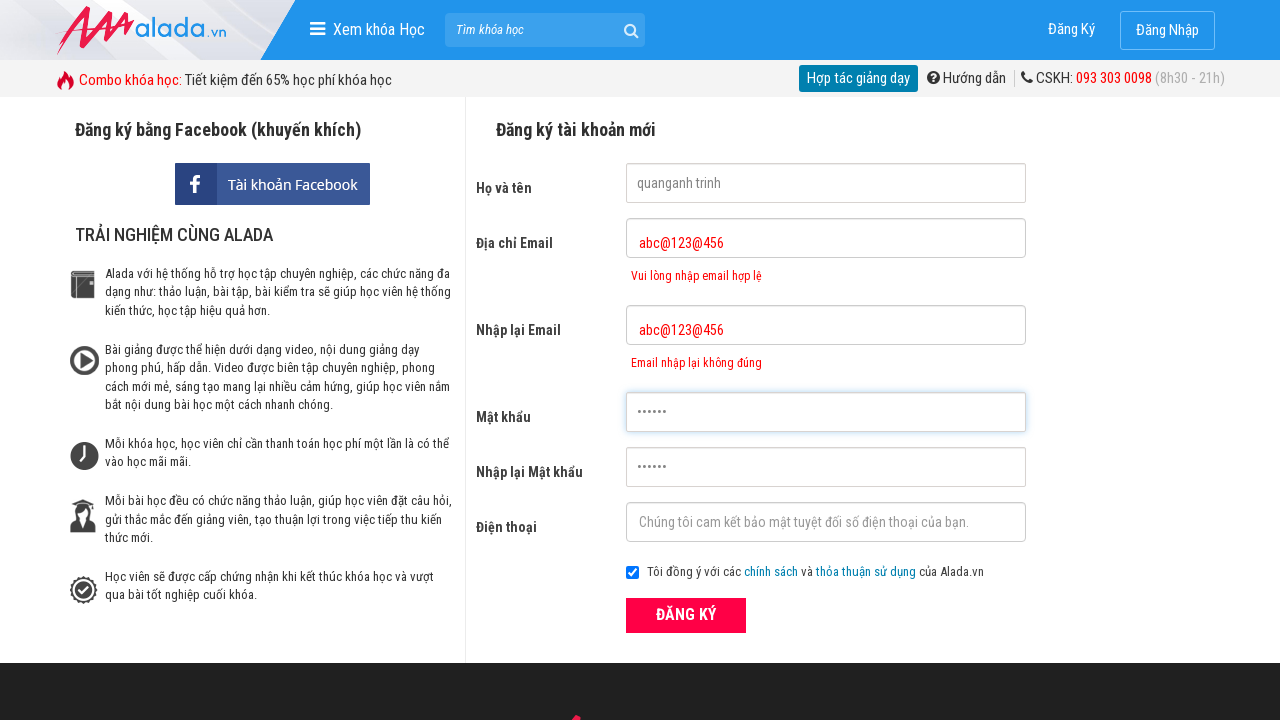

Filled phone field with '09123456789' on input#txtPhone
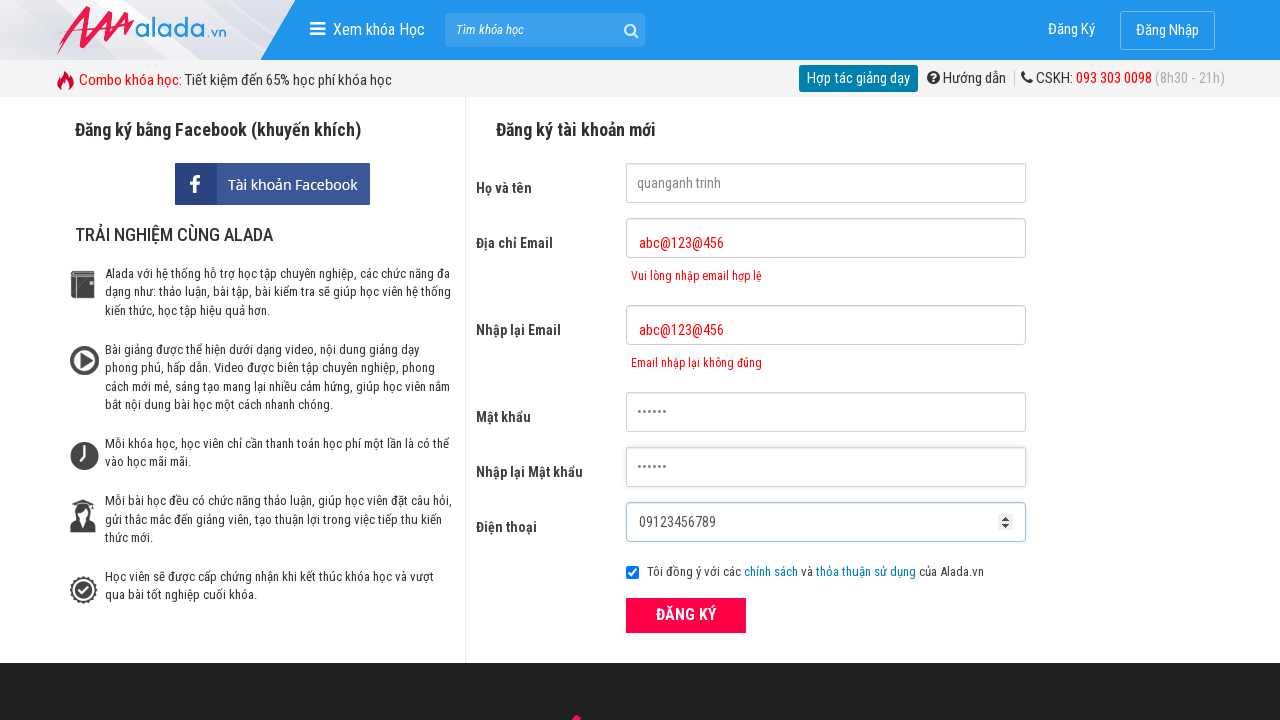

Clicked register submit button at (686, 615) on button[type='submit']
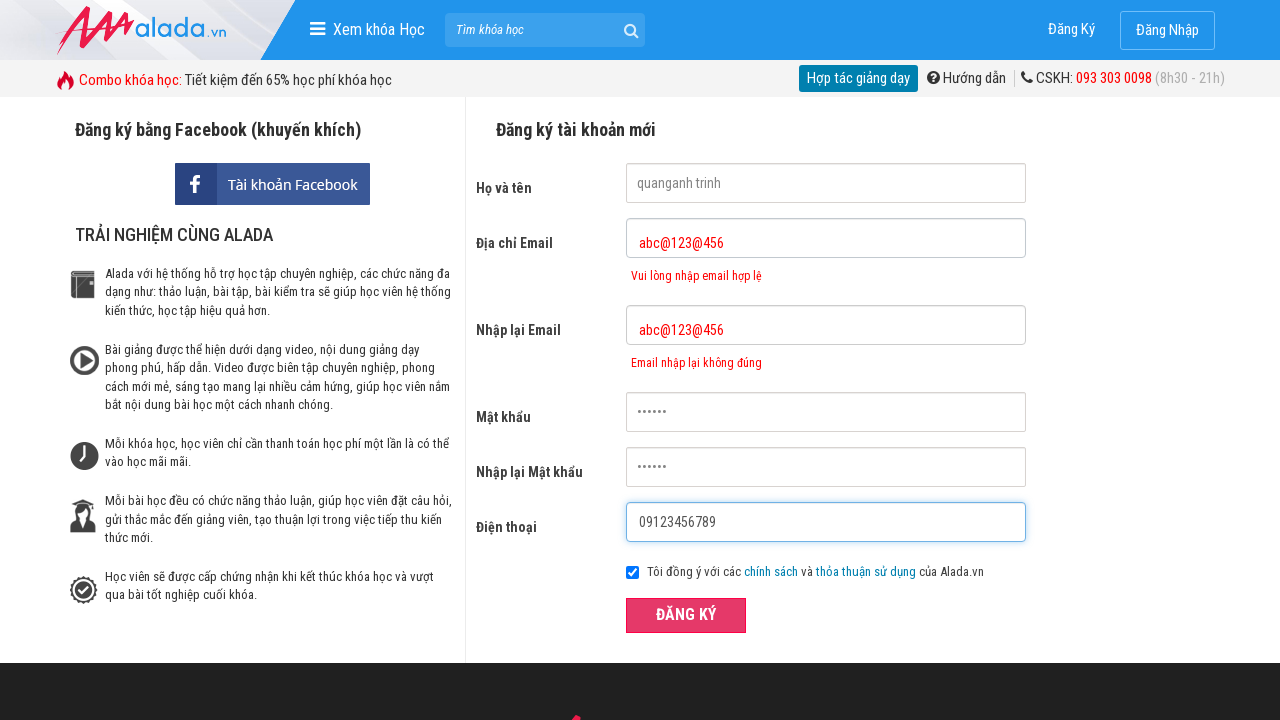

Email validation error message appeared
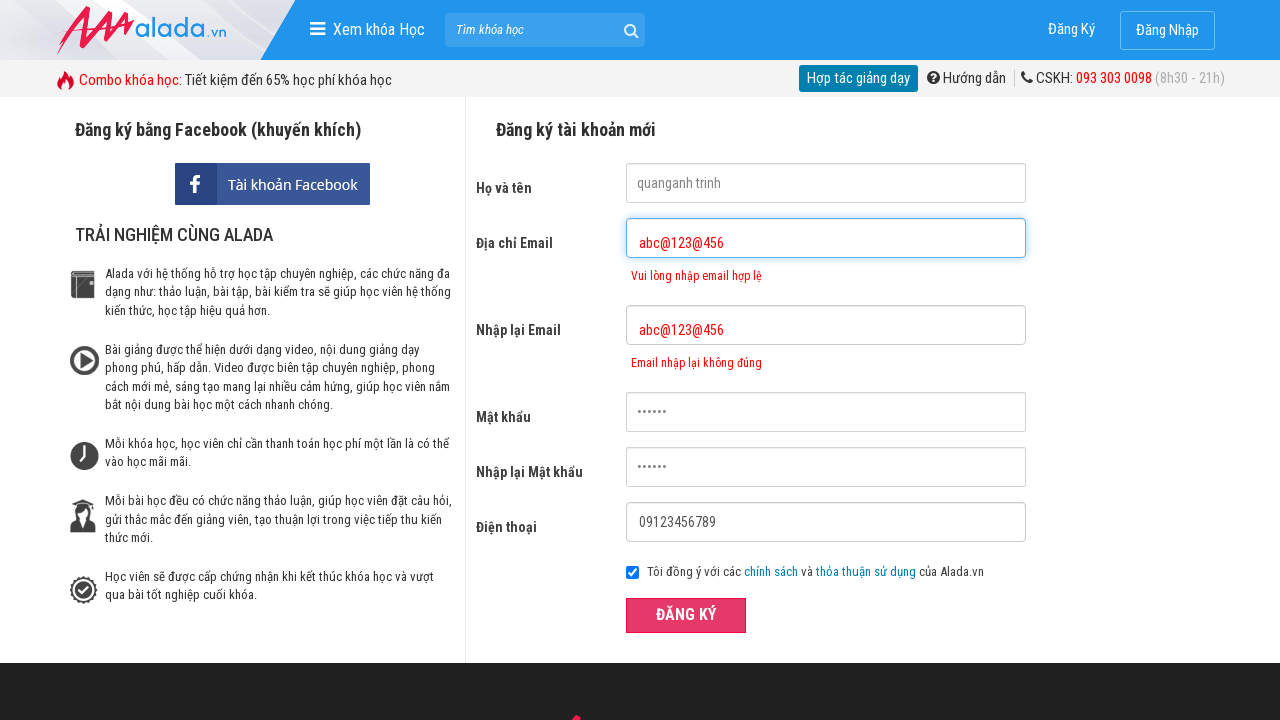

Confirm email validation error message appeared
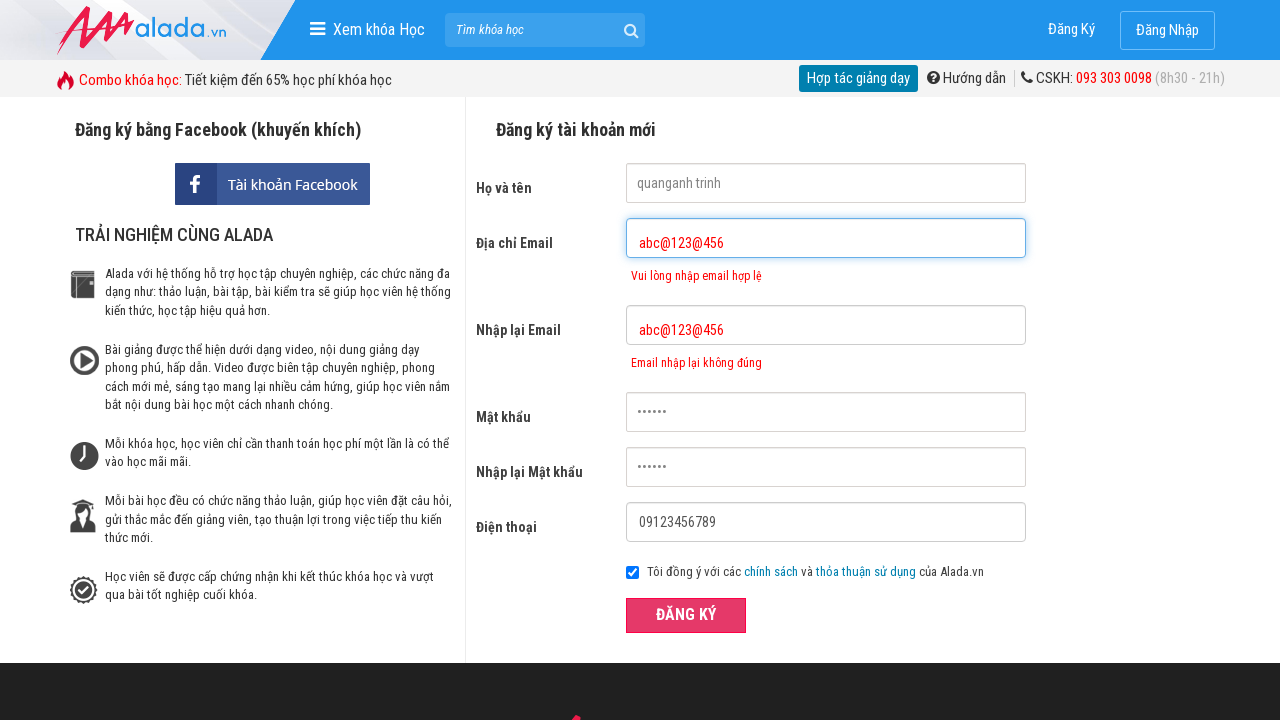

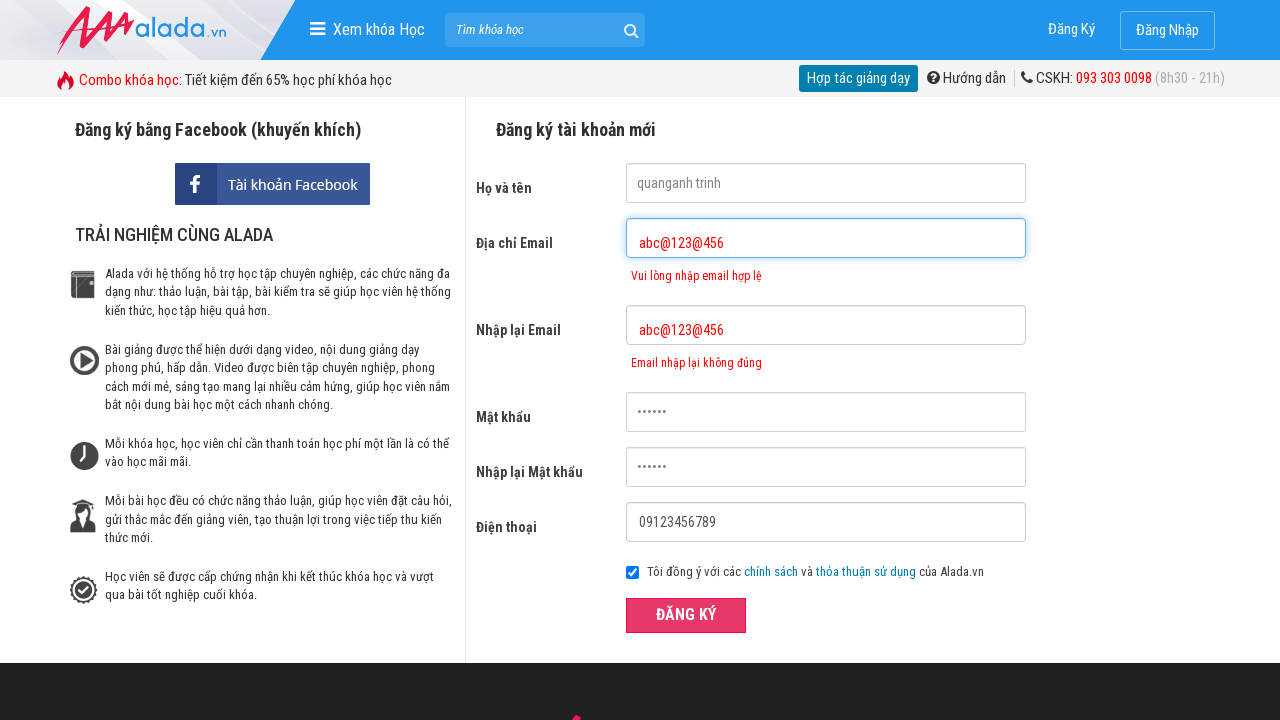